Tests a registration form by filling in first name, last name, and email fields, then submitting and verifying successful registration message.

Starting URL: http://suninjuly.github.io/registration1.html

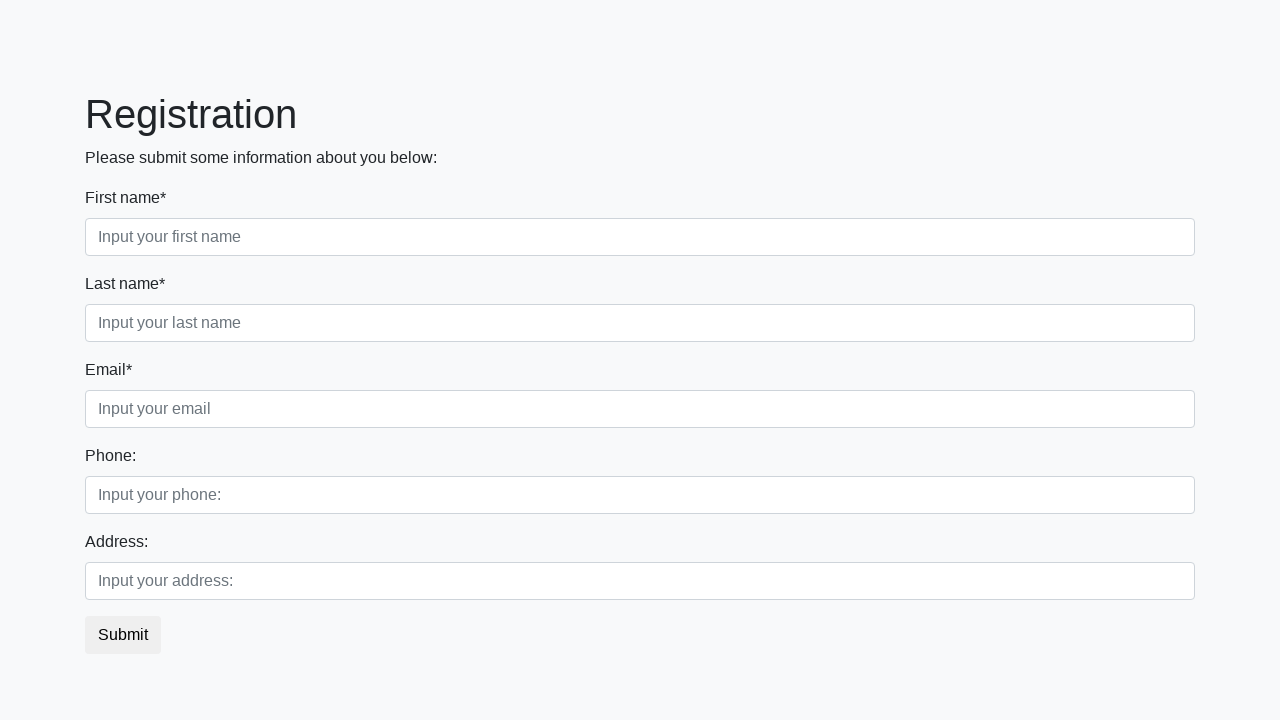

Navigated to registration form page
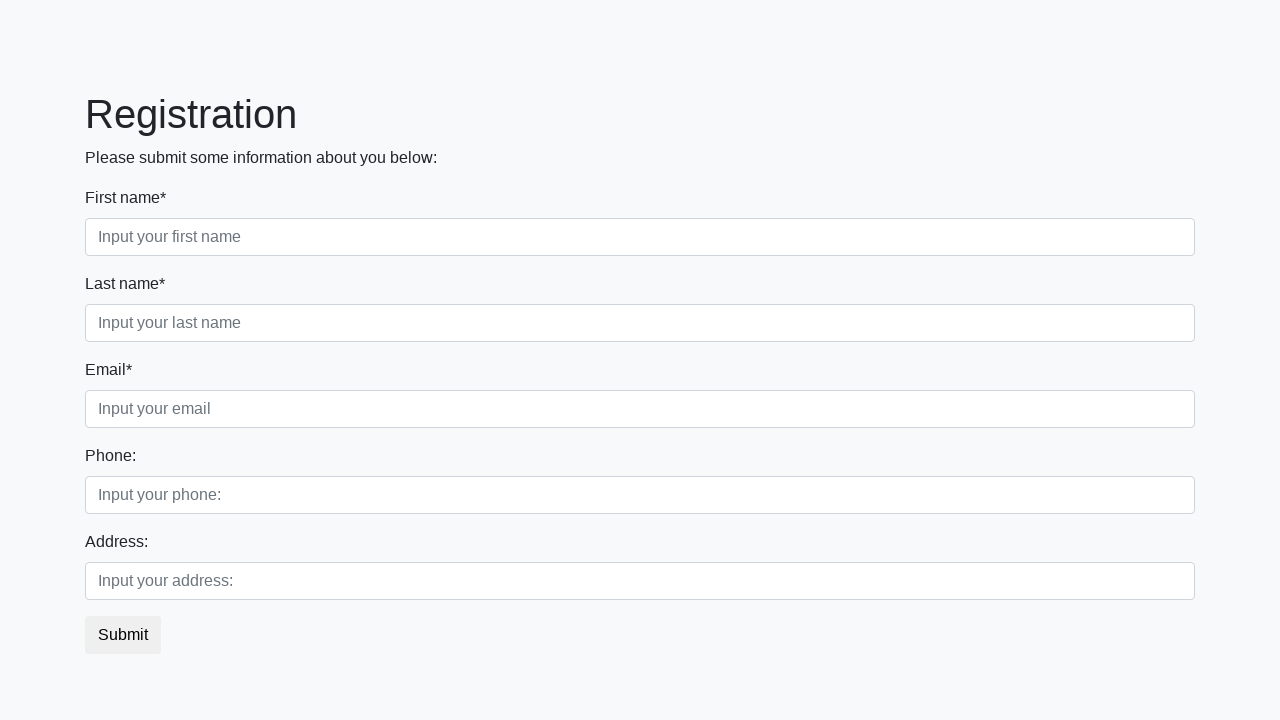

Filled first name field with 'Ivan' on .first_block > div.first_class input
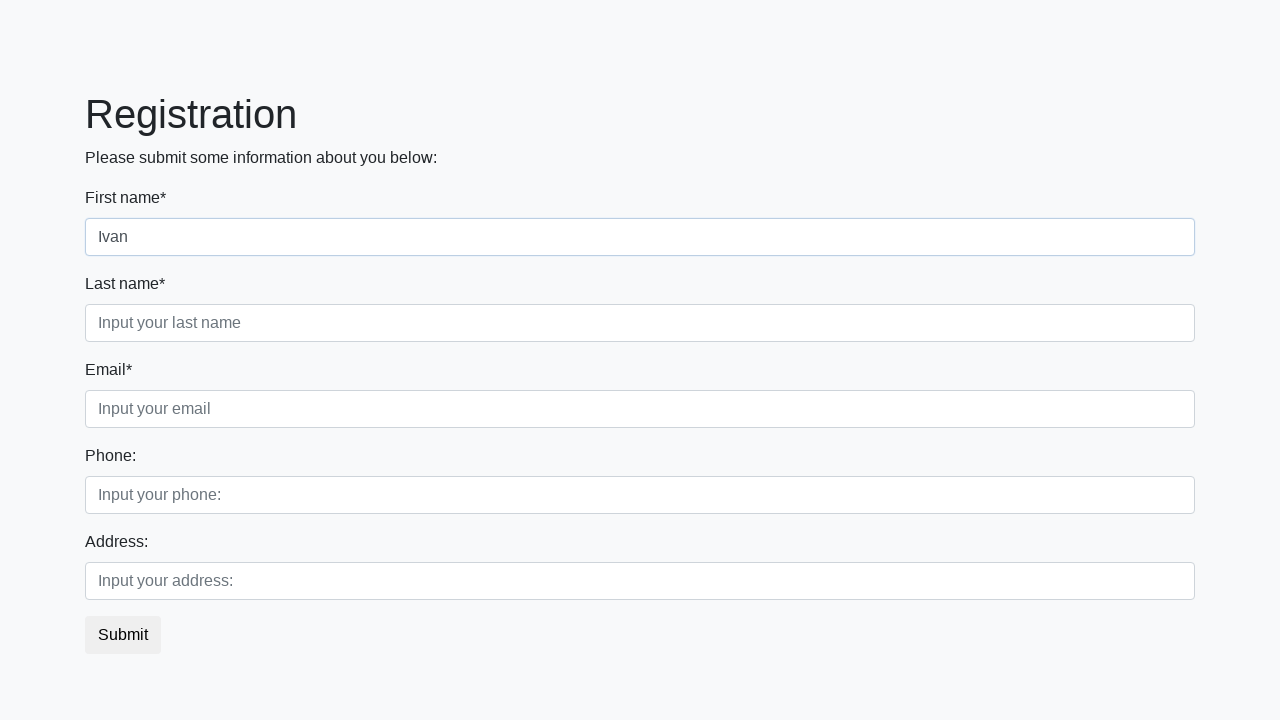

Filled last name field with 'Petrov' on .first_block > div.second_class input
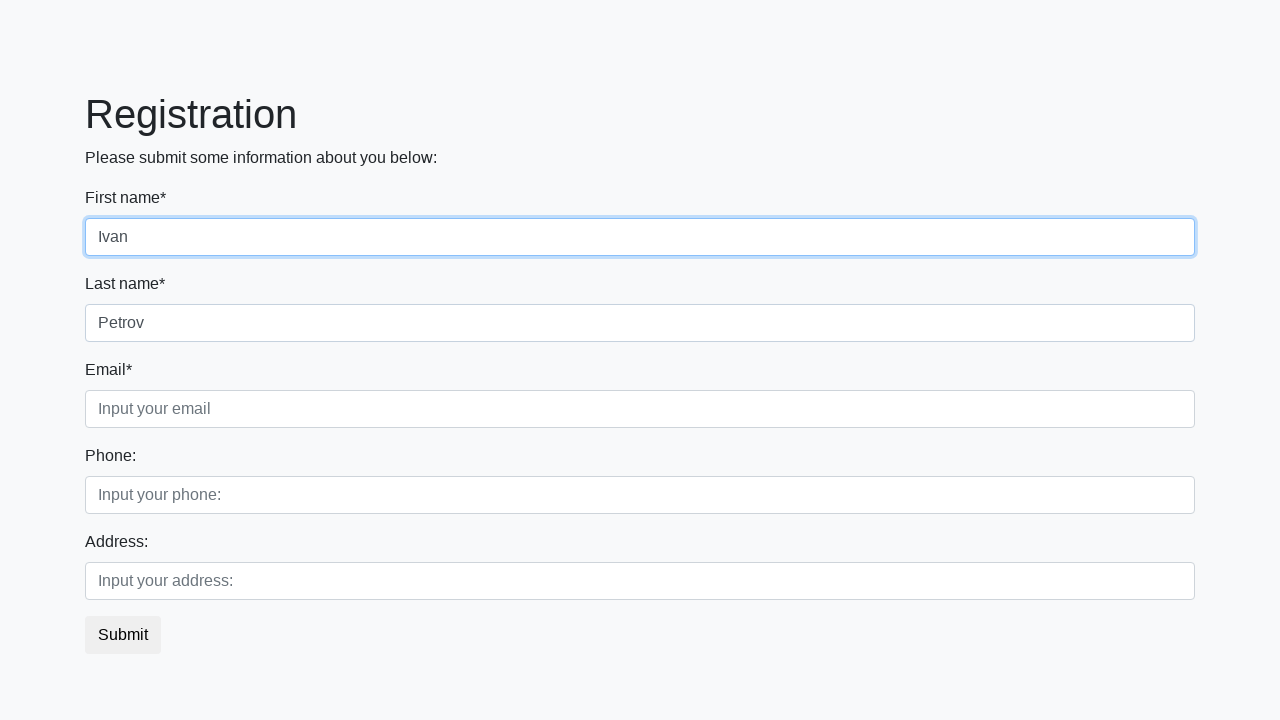

Filled email field with 'nety@mail.ru' on .first_block > div.third_class input
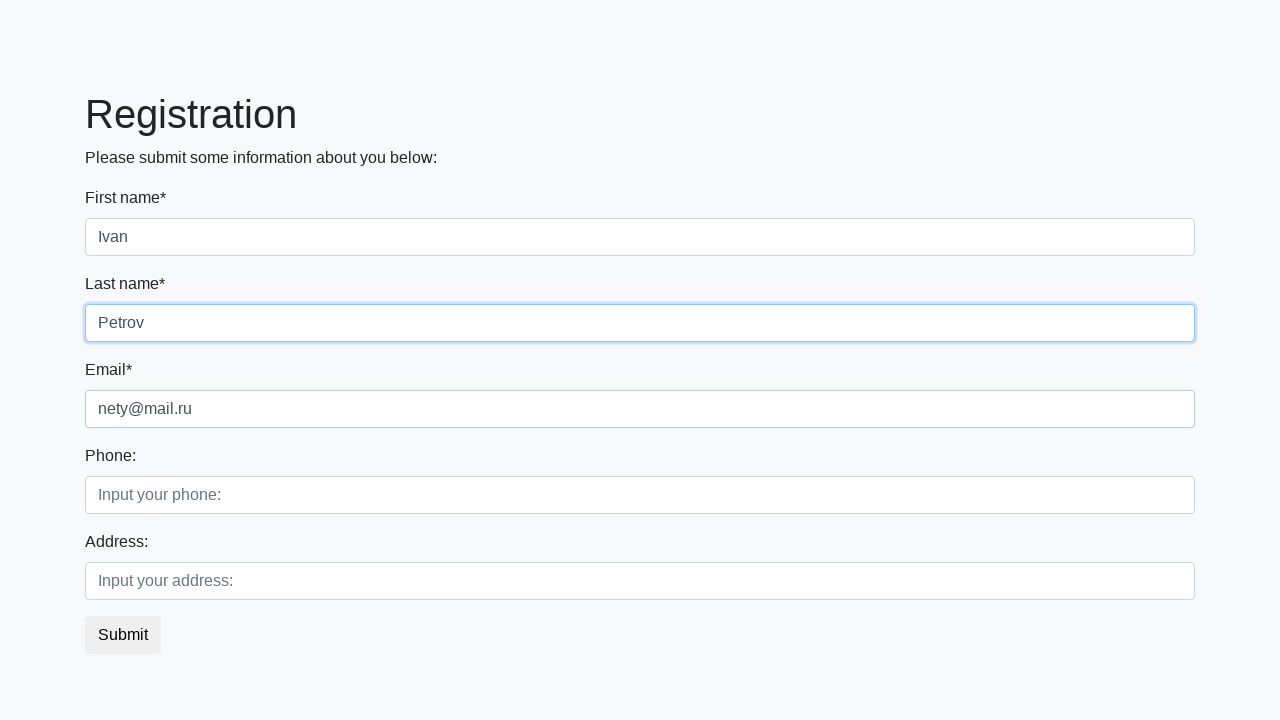

Clicked submit button at (123, 635) on button.btn
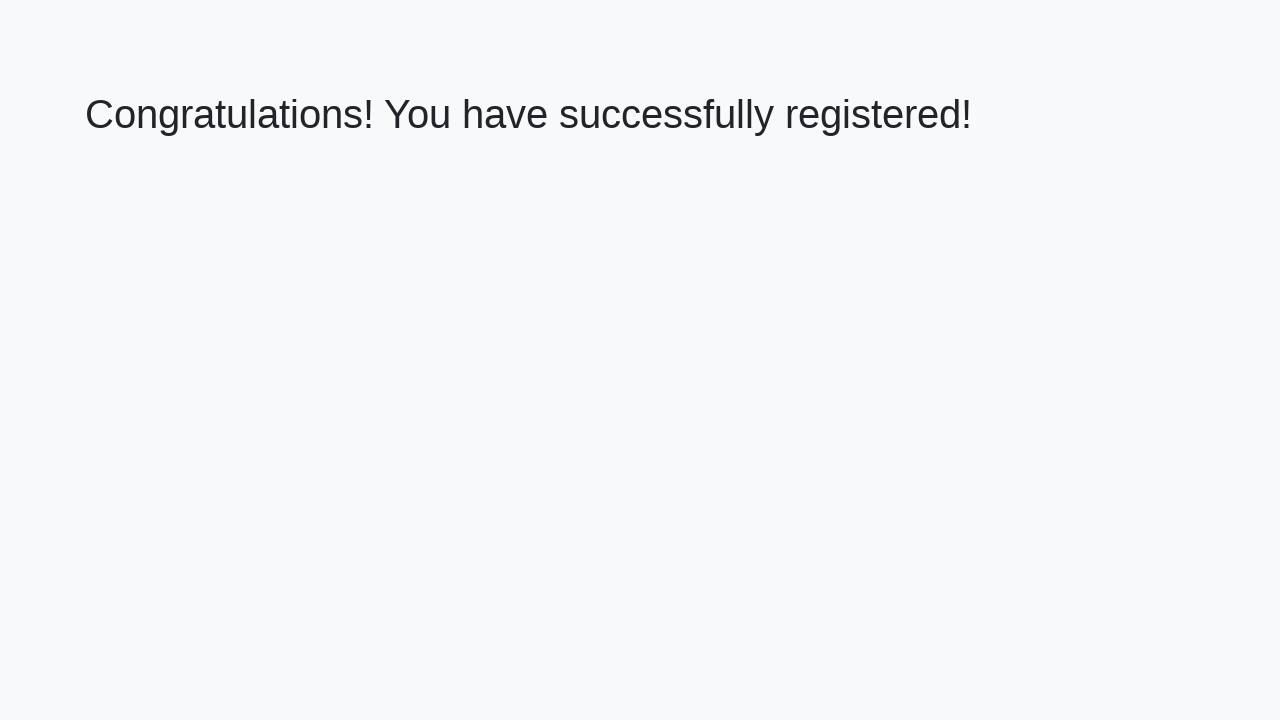

Success message element loaded
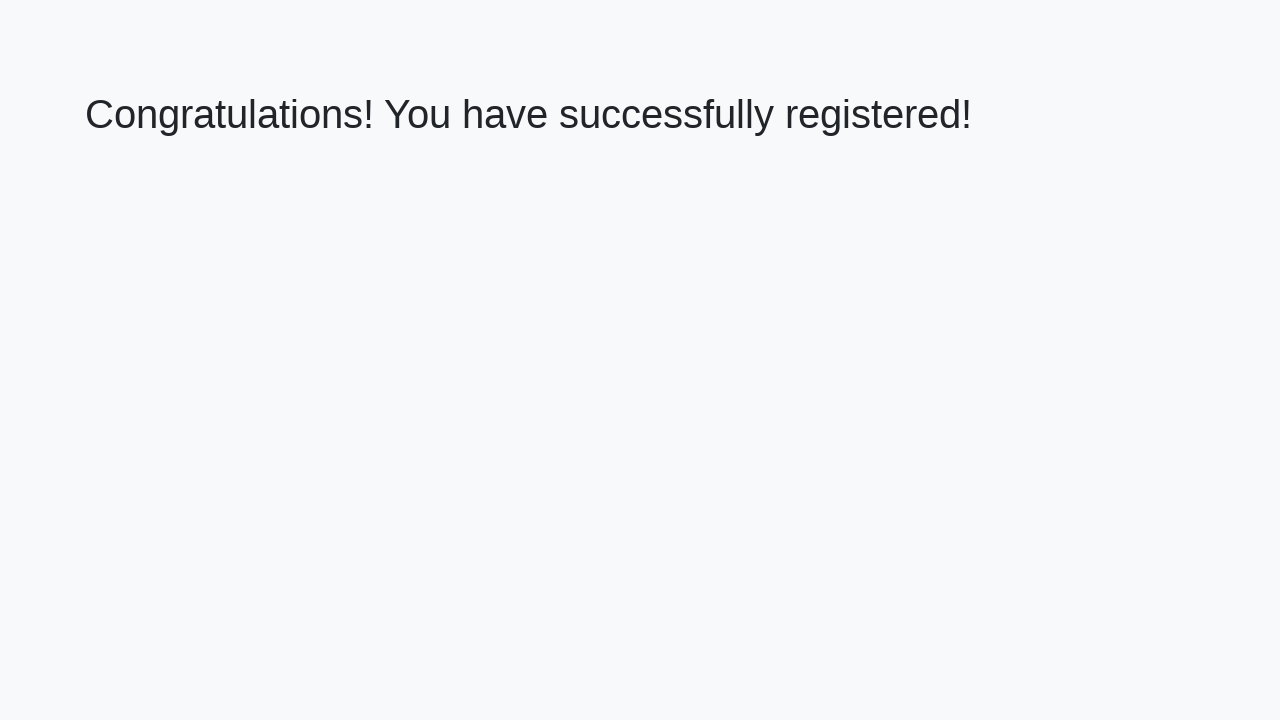

Retrieved success message text
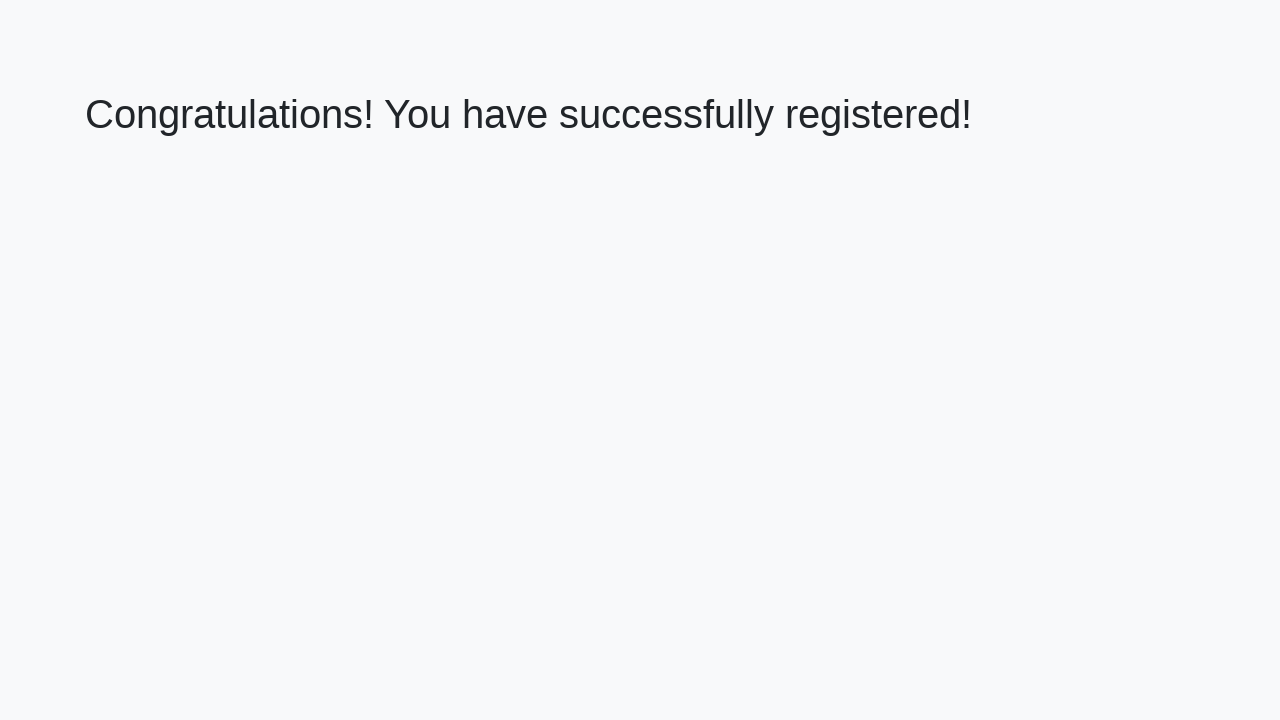

Verified success message: 'Congratulations! You have successfully registered!'
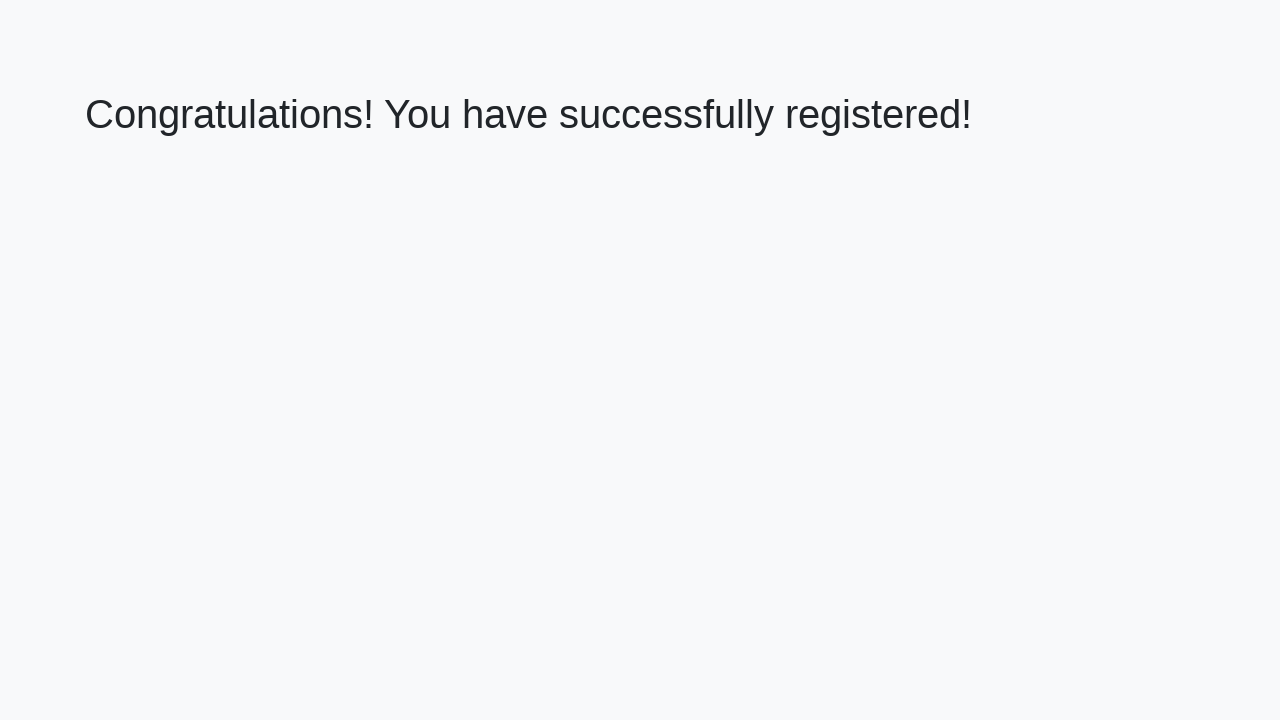

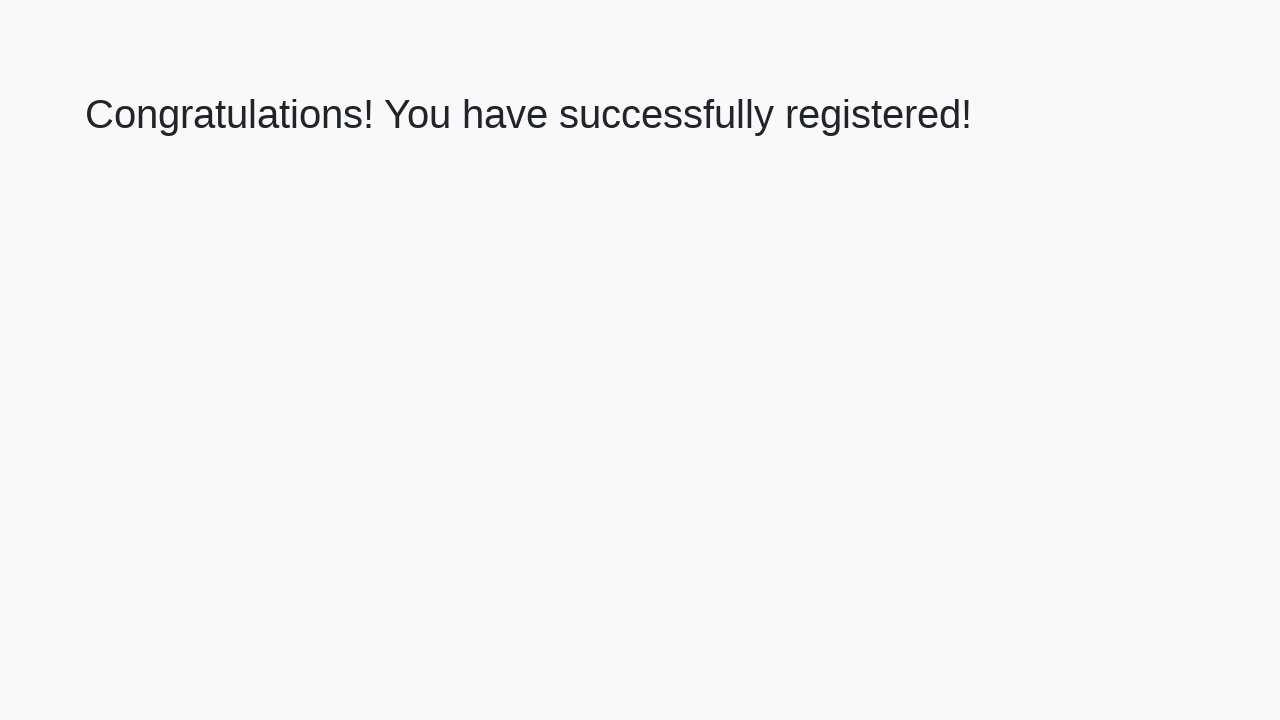